Tests dismissing a JavaScript confirm dialog by clicking the confirm button and dismissing it

Starting URL: https://testpages.herokuapp.com/styled/alerts/alert-test.html

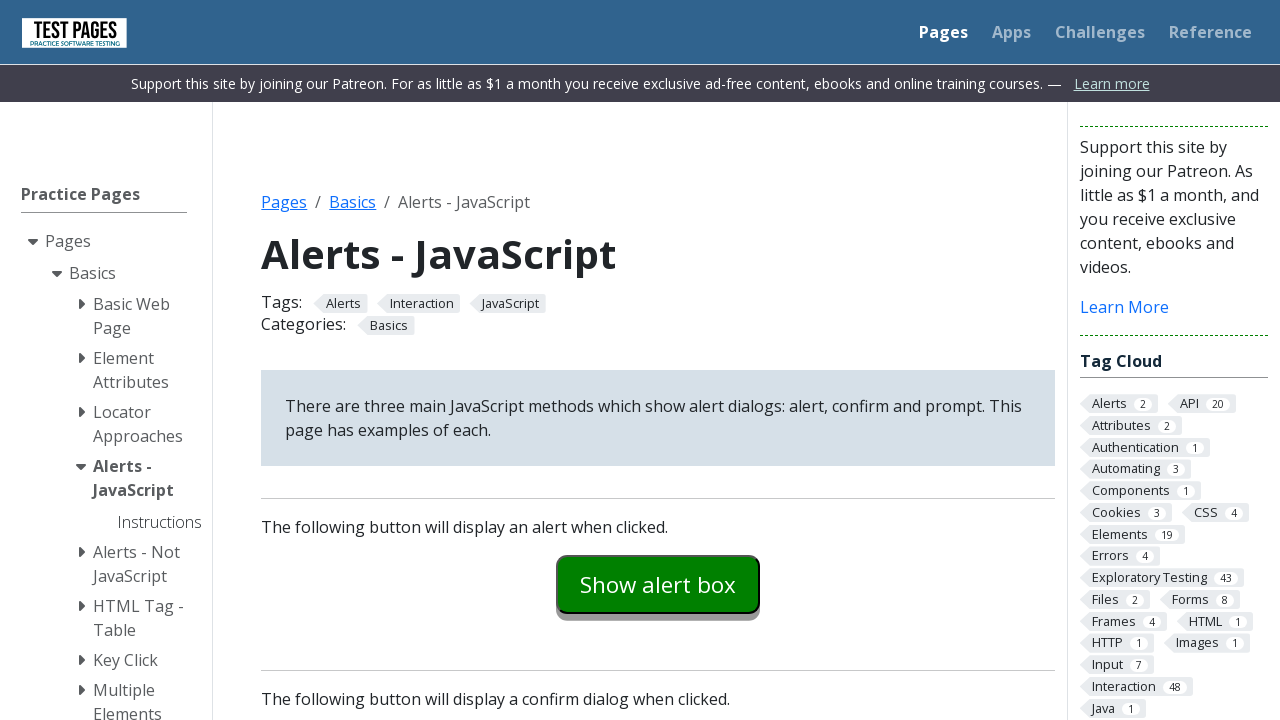

Set up dialog handler to dismiss dialogs
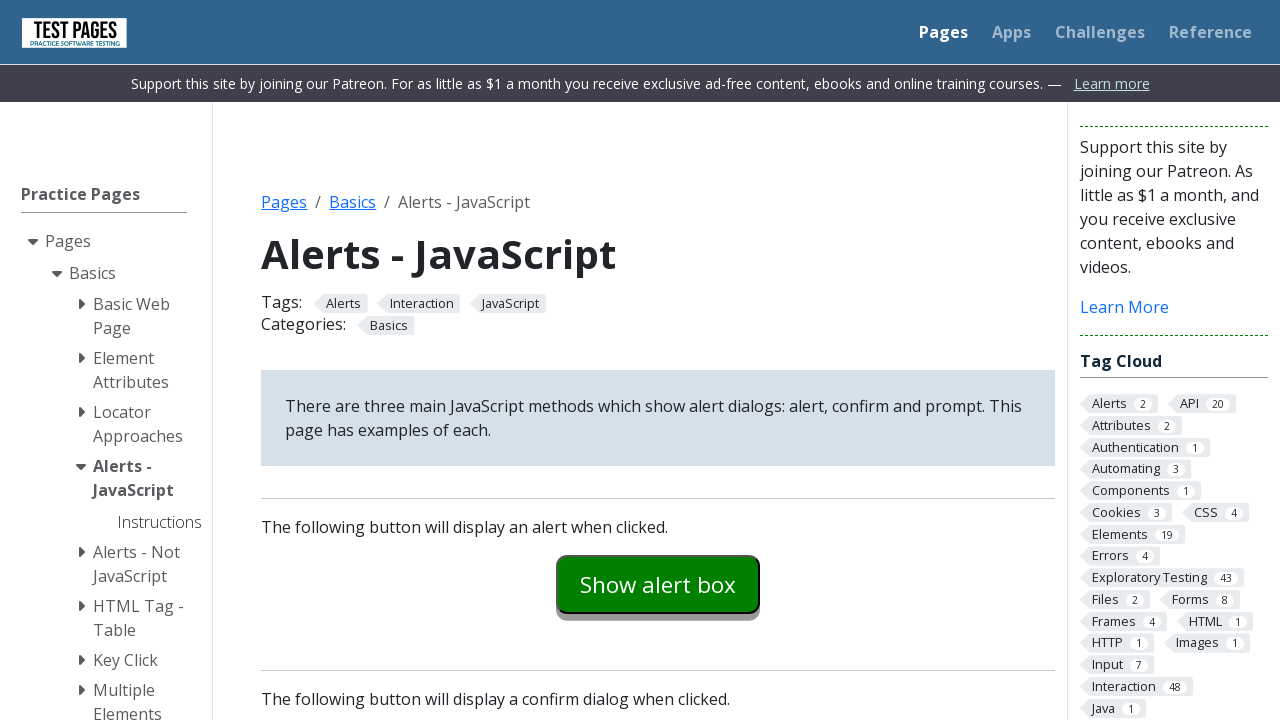

Clicked the confirm example button at (658, 360) on #confirmexample
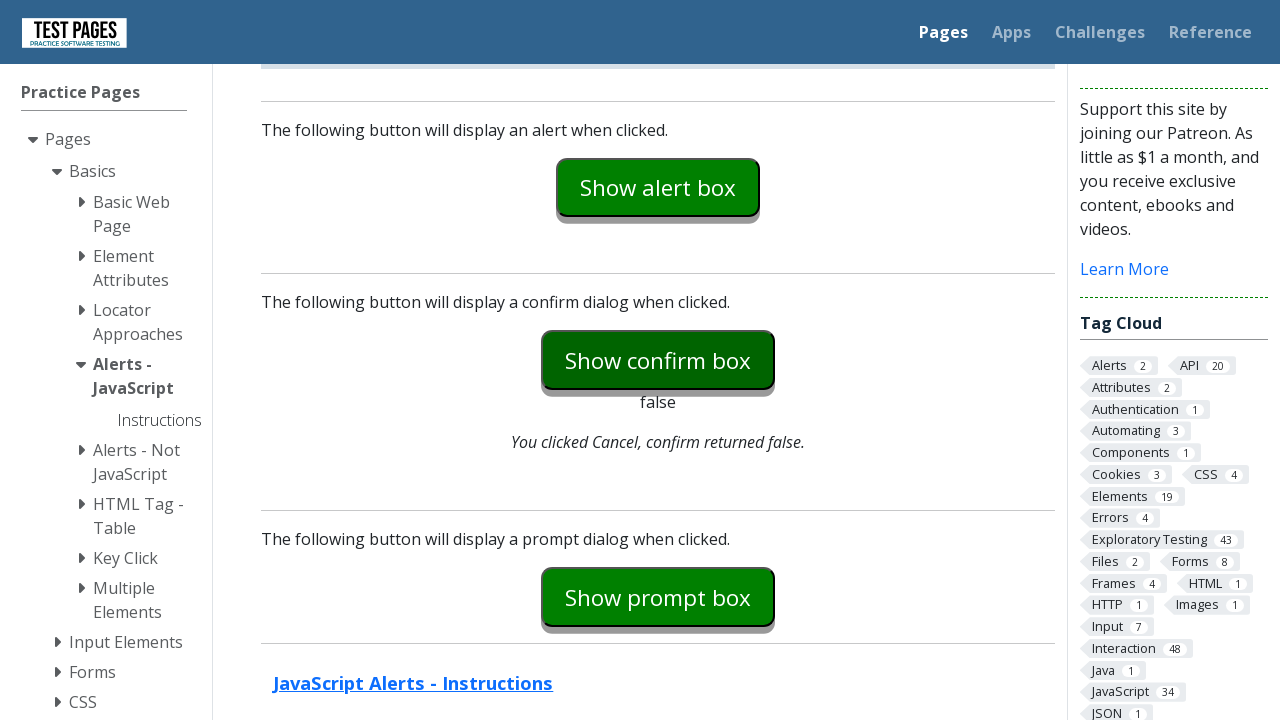

Waited 1000ms for confirmation result to update
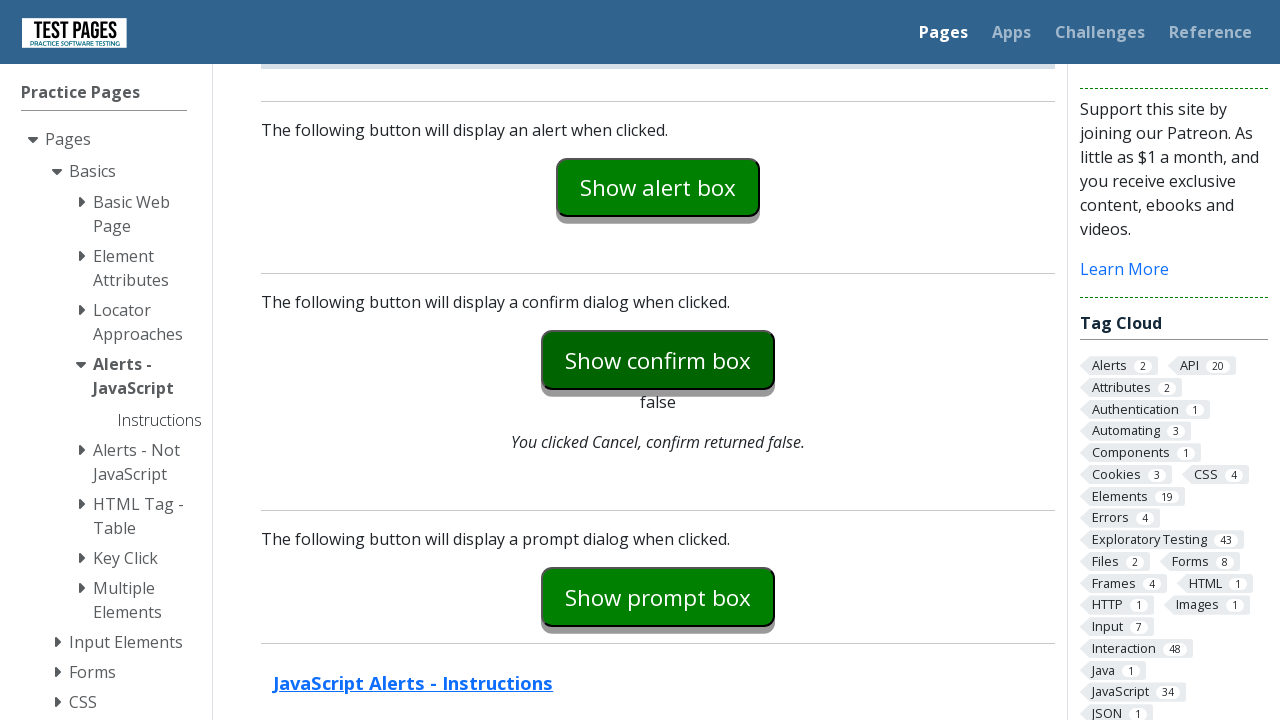

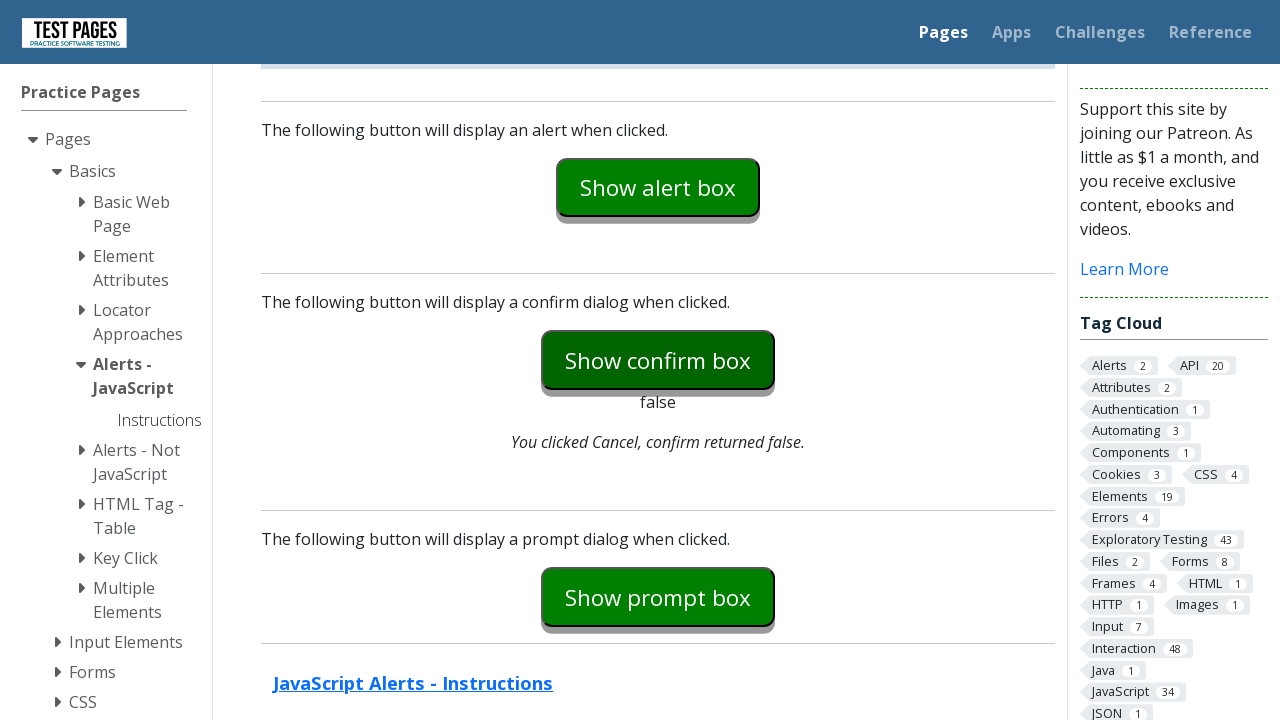